Tests clicking a green button and verifies it remains visible after the click

Starting URL: http://www.uitestingplayground.com/hiddenlayers

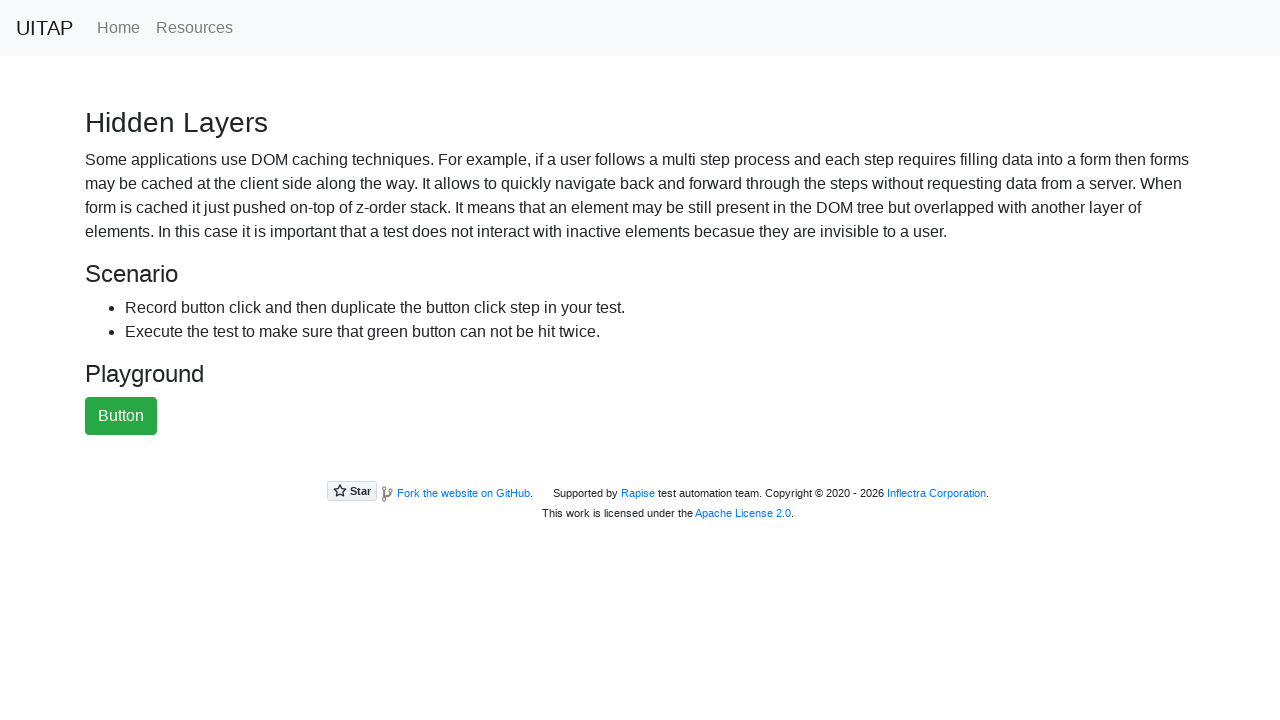

Clicked the green button at (121, 416) on #greenButton
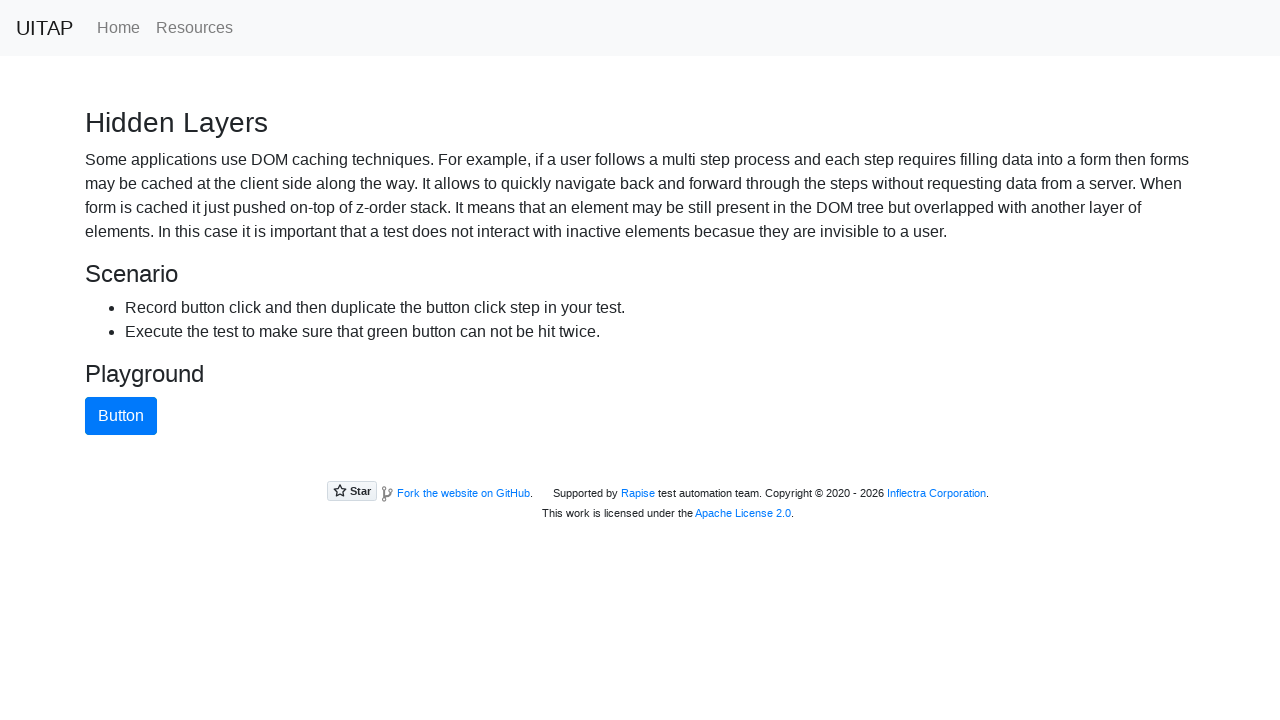

Verified the green button remains visible after click
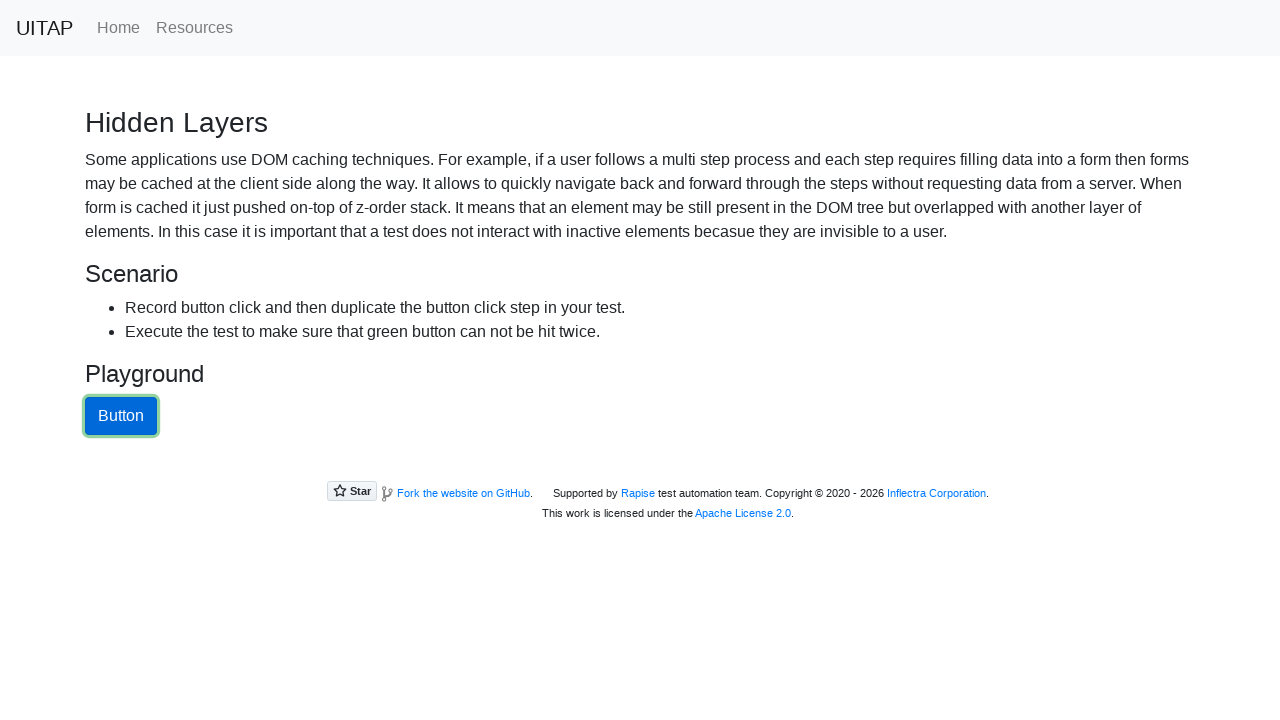

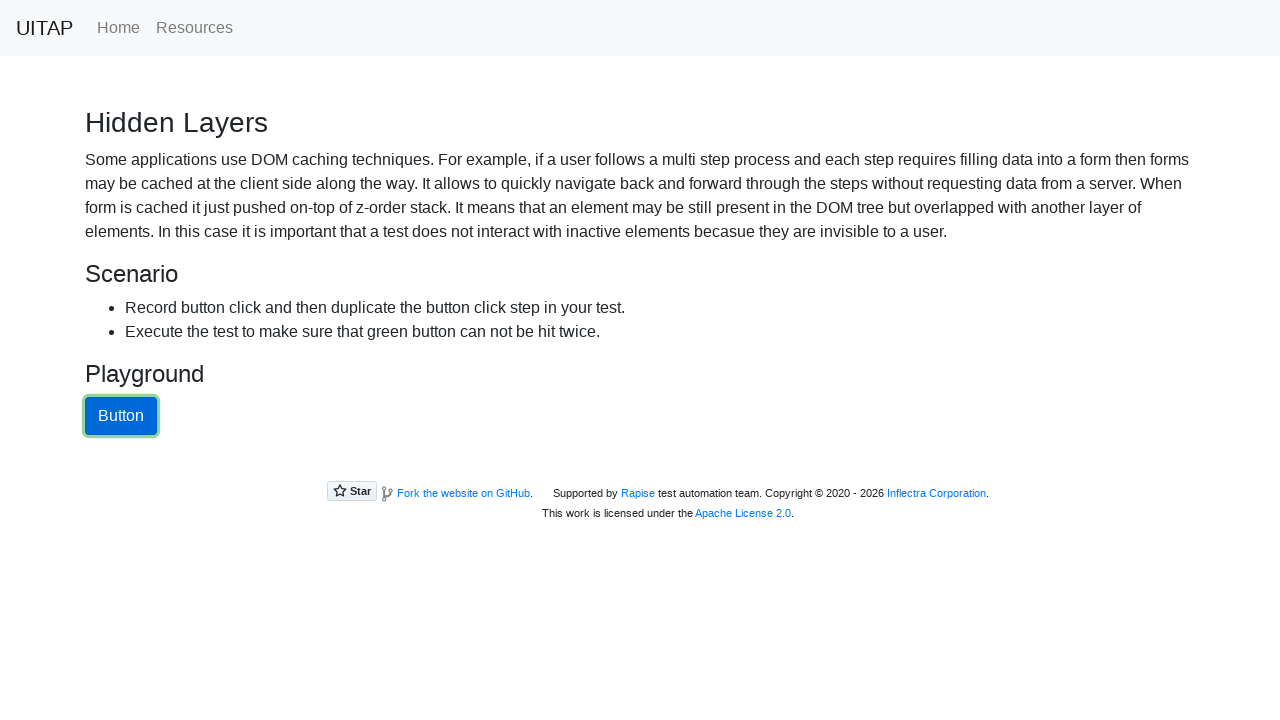